Tests handling different types of JavaScript alerts including simple alerts, confirmation dialogs, and prompt dialogs

Starting URL: https://the-internet.herokuapp.com/javascript_alerts

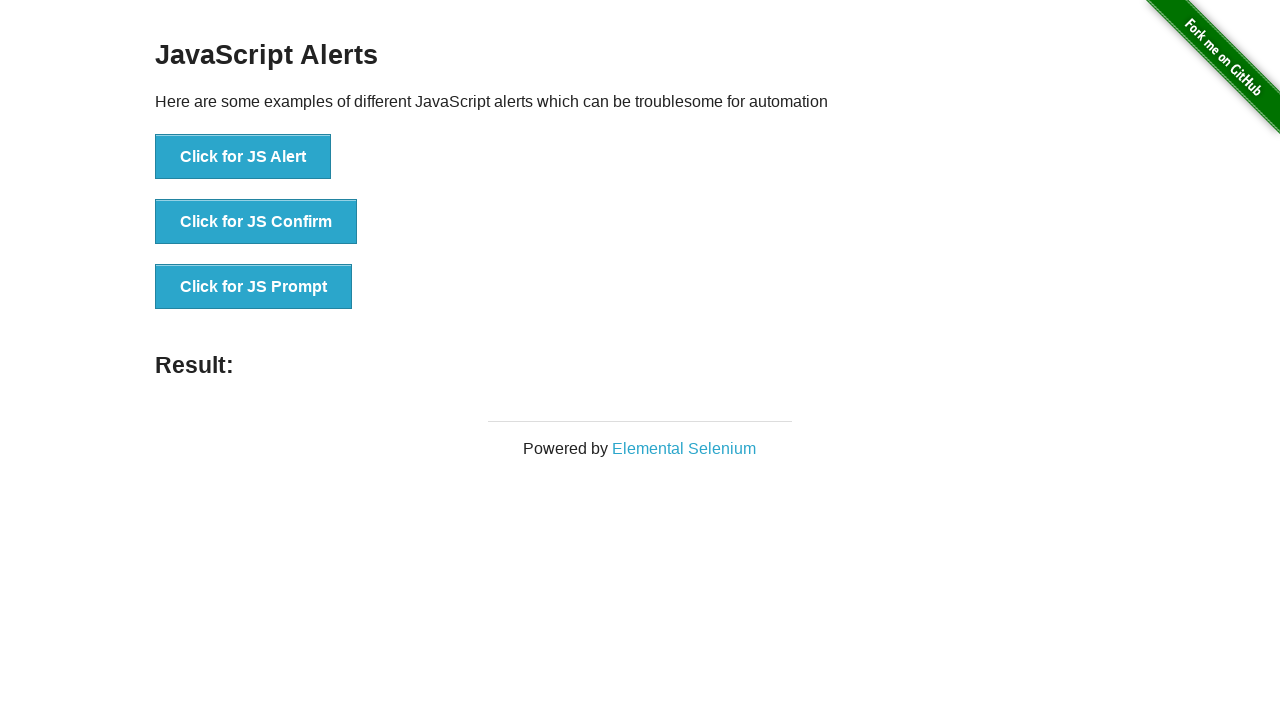

Clicked 'Click for JS Alert' button at (243, 157) on xpath=//button[text()='Click for JS Alert']
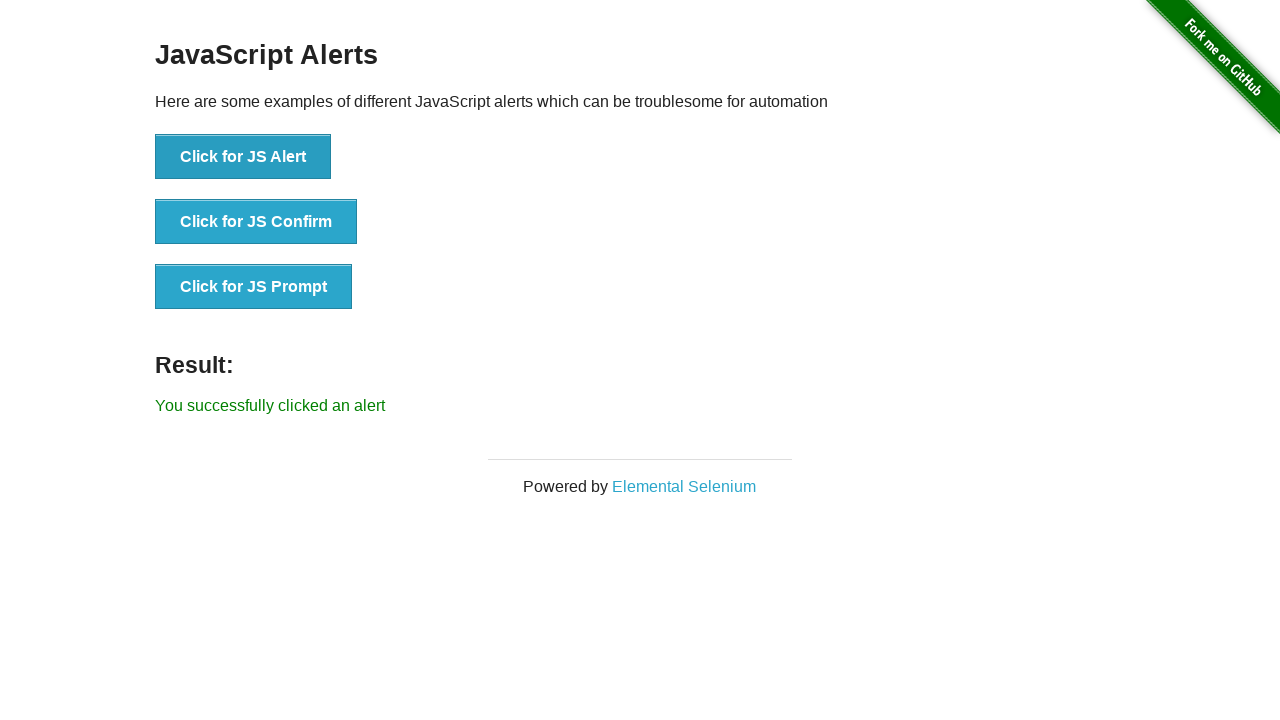

Set up dialog handler to accept alerts
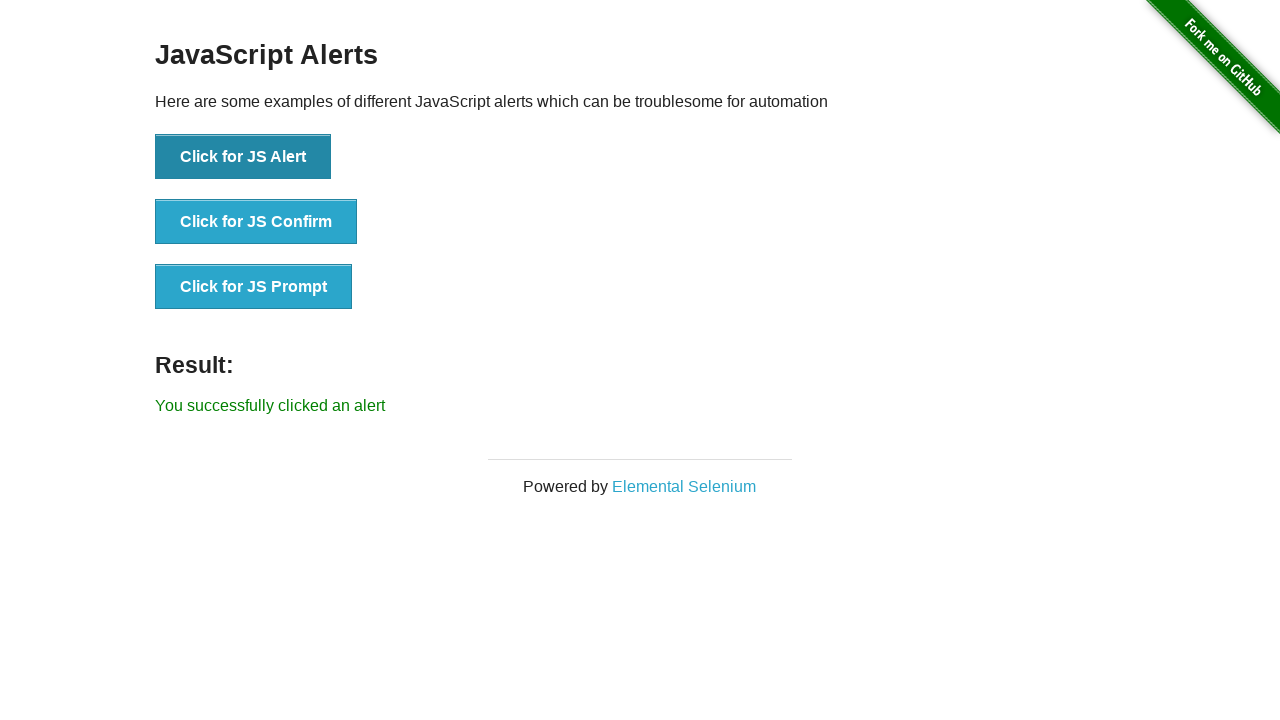

Clicked 'Click for JS Alert' button again and accepted the alert at (243, 157) on xpath=//button[text()='Click for JS Alert']
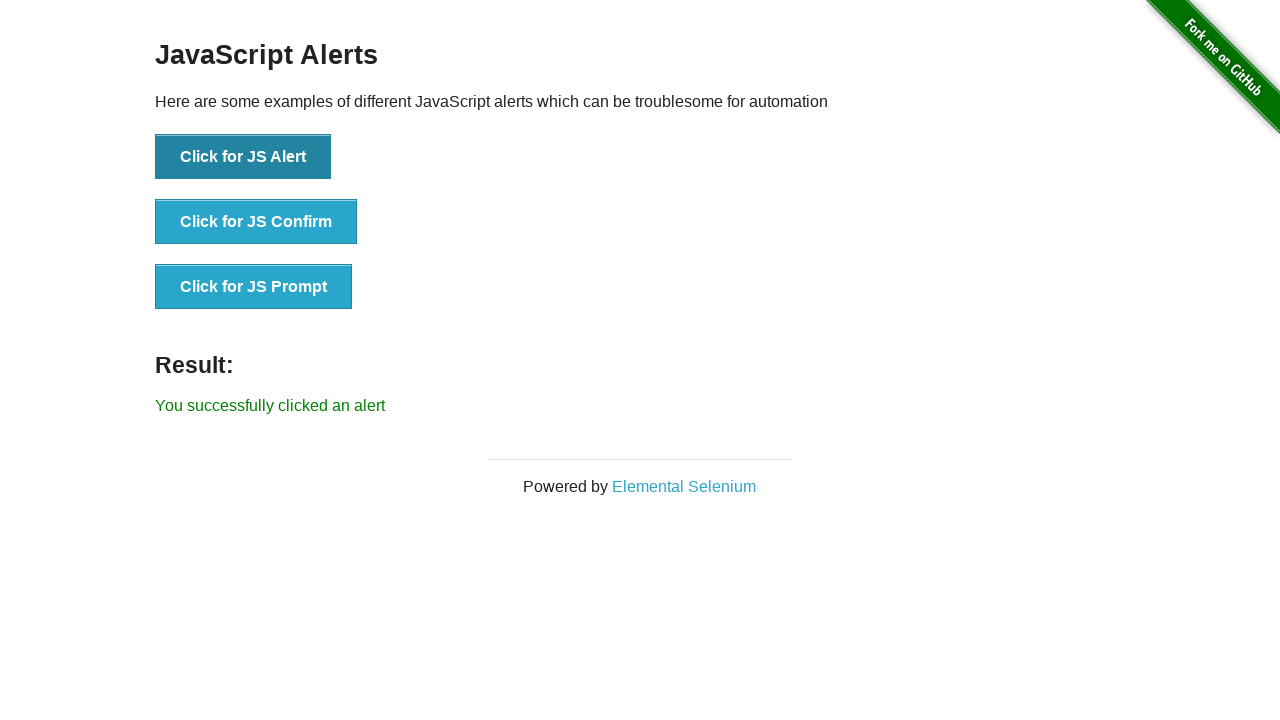

Alert result element appeared
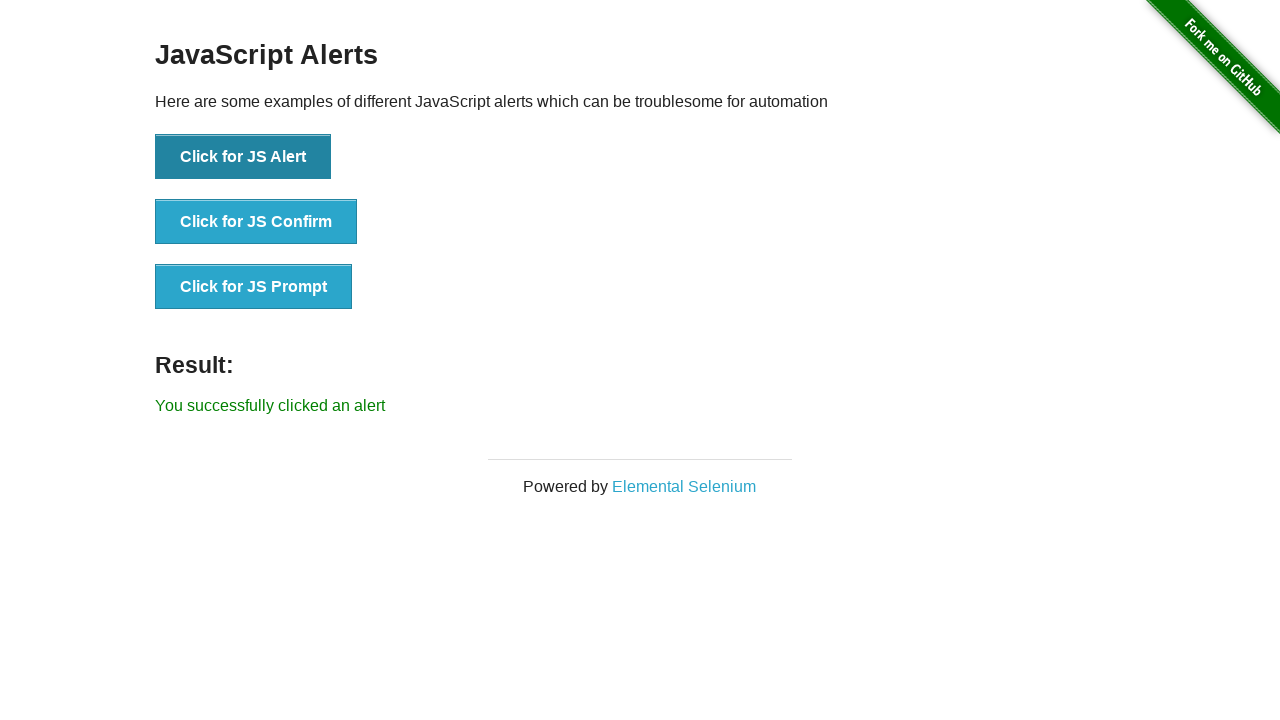

Clicked 'Click for JS Confirm' button and accepted confirmation dialog at (256, 222) on xpath=//button[normalize-space()='Click for JS Confirm']
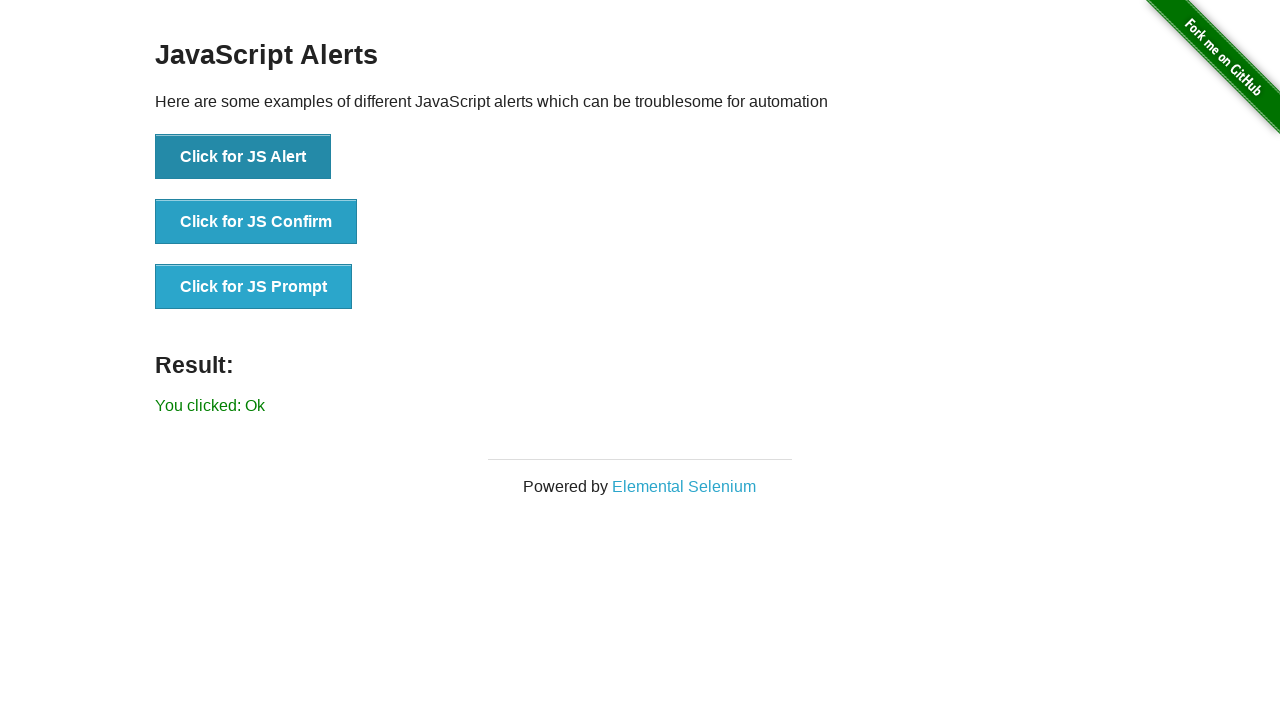

Clicked 'Click for JS Confirm' button again and dismissed confirmation dialog at (256, 222) on xpath=//button[normalize-space()='Click for JS Confirm']
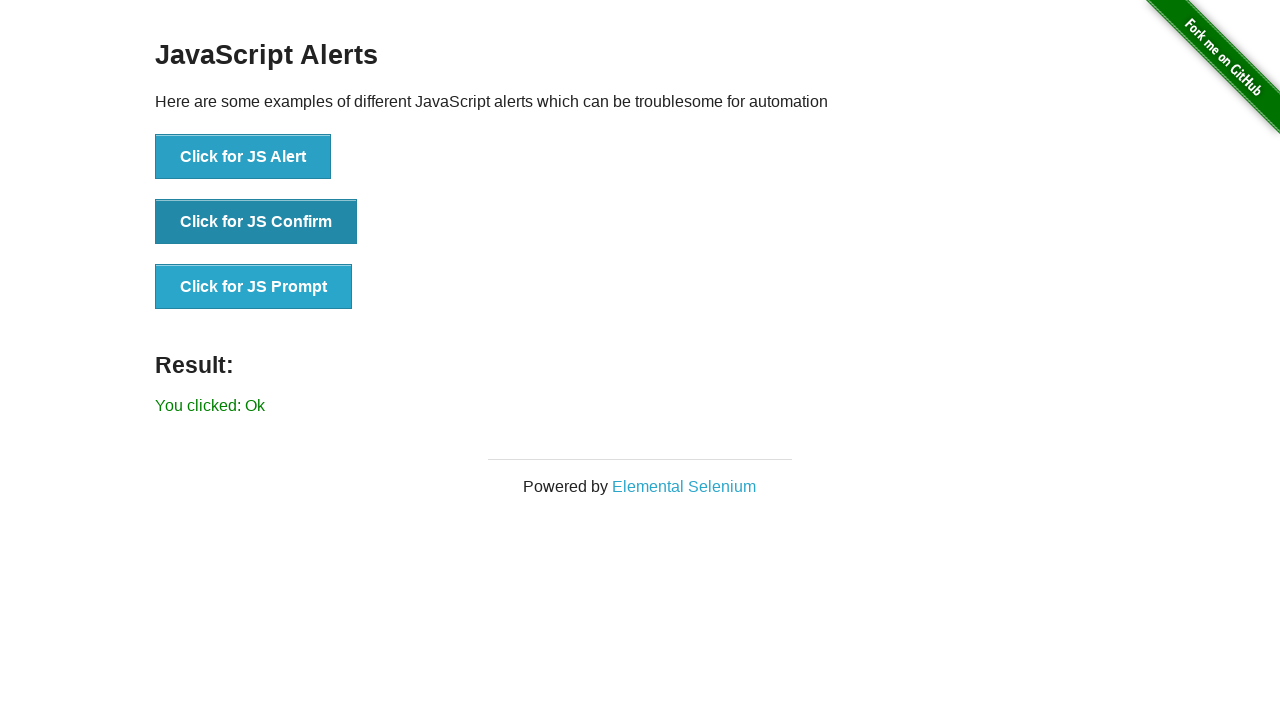

Clicked 'Click for JS Prompt' button at (254, 287) on xpath=//button[normalize-space()='Click for JS Prompt']
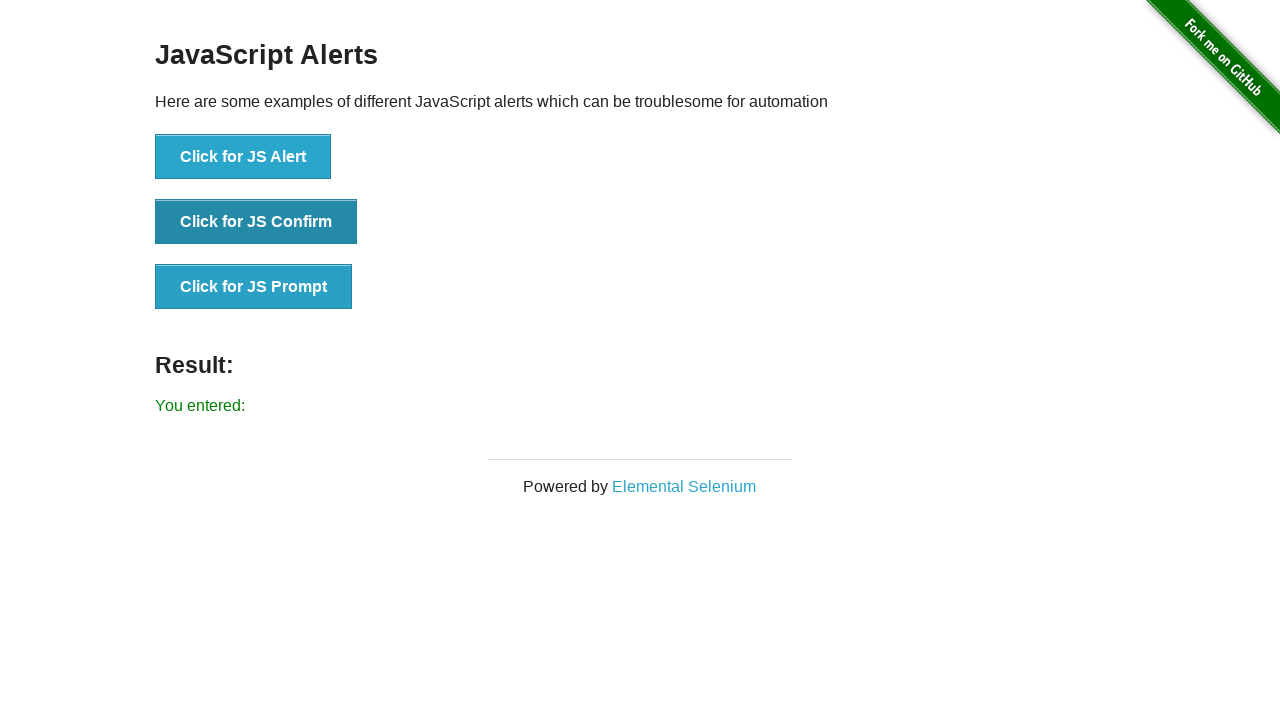

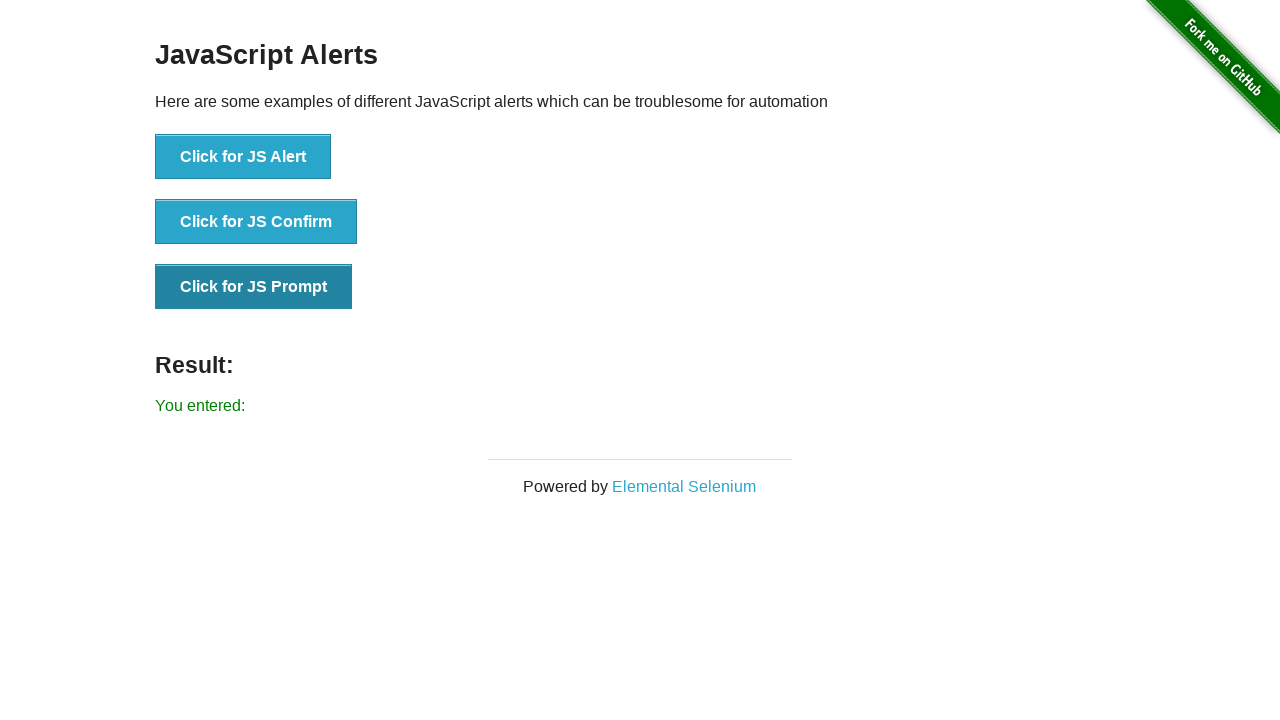